Searches for a club named "Dream Team" and verifies that the club details page displays the correct name

Starting URL: http://speak-ukrainian.eastus2.cloudapp.azure.com/dev/

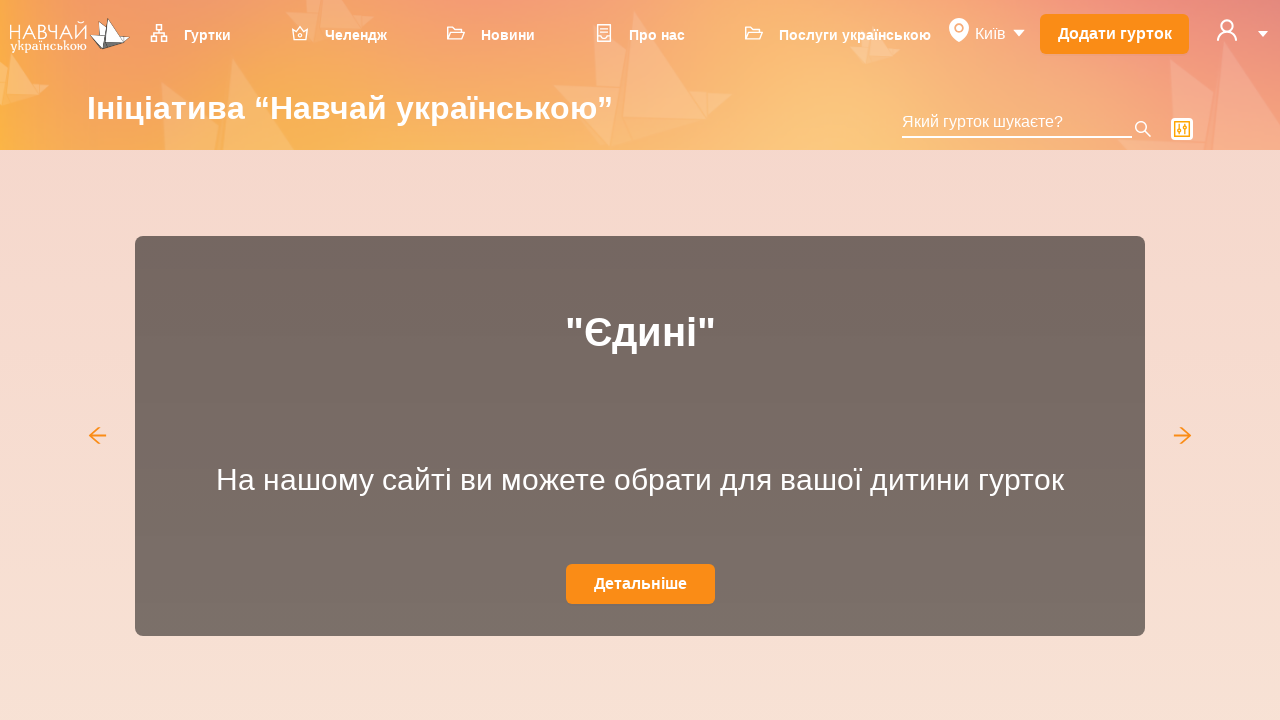

Clicked on 'Гуртки' (Clubs) link at (200, 34) on text=Гуртки
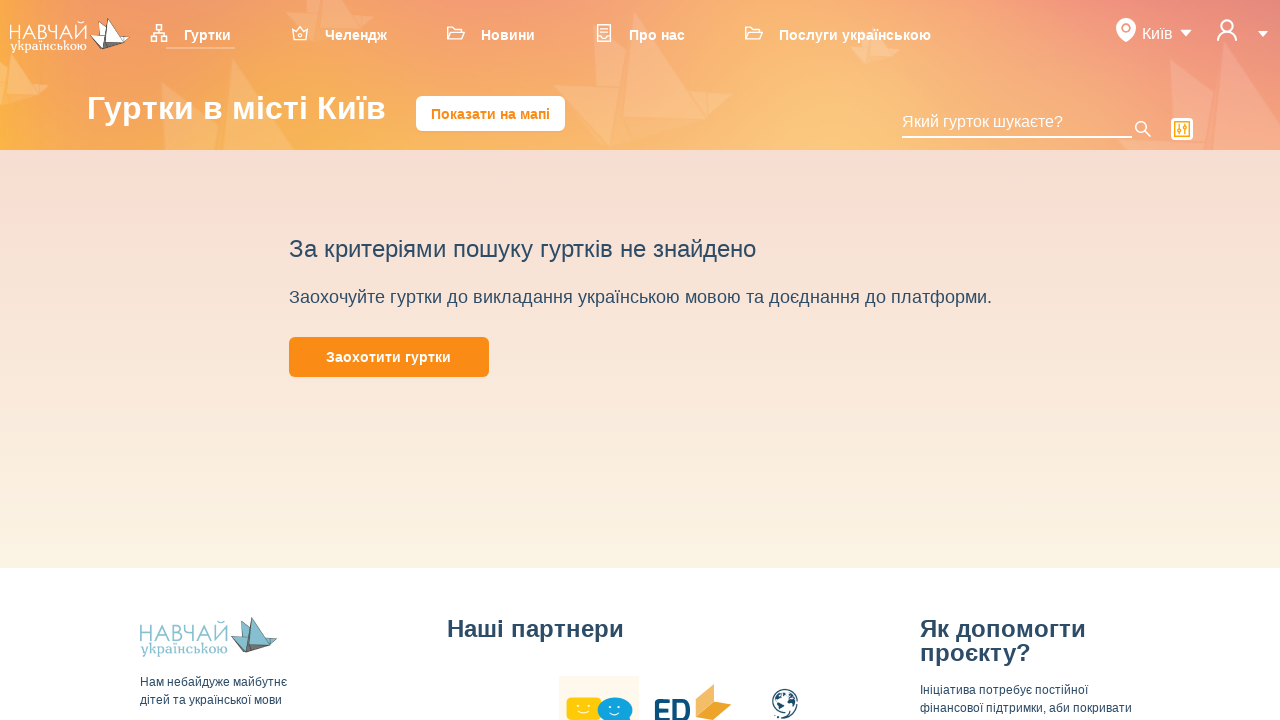

Filled search field with 'Dream Team' on #rc_select_1
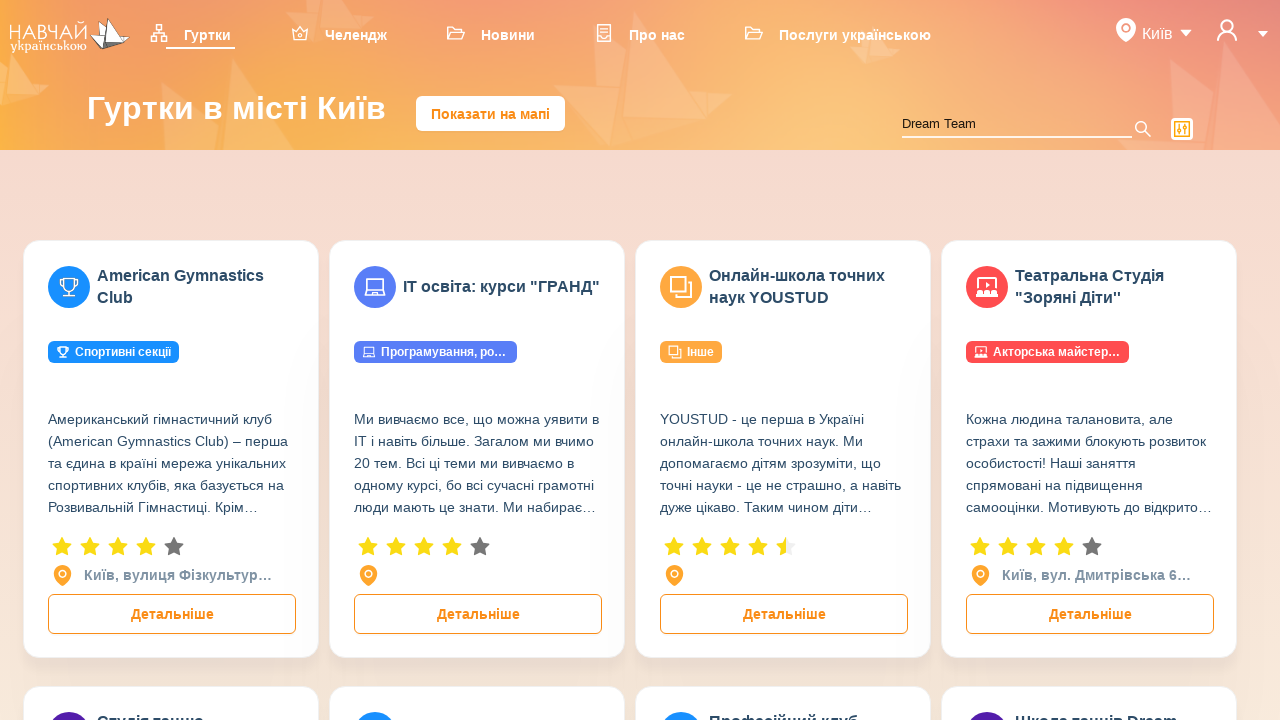

Waited for search results to update (1100ms)
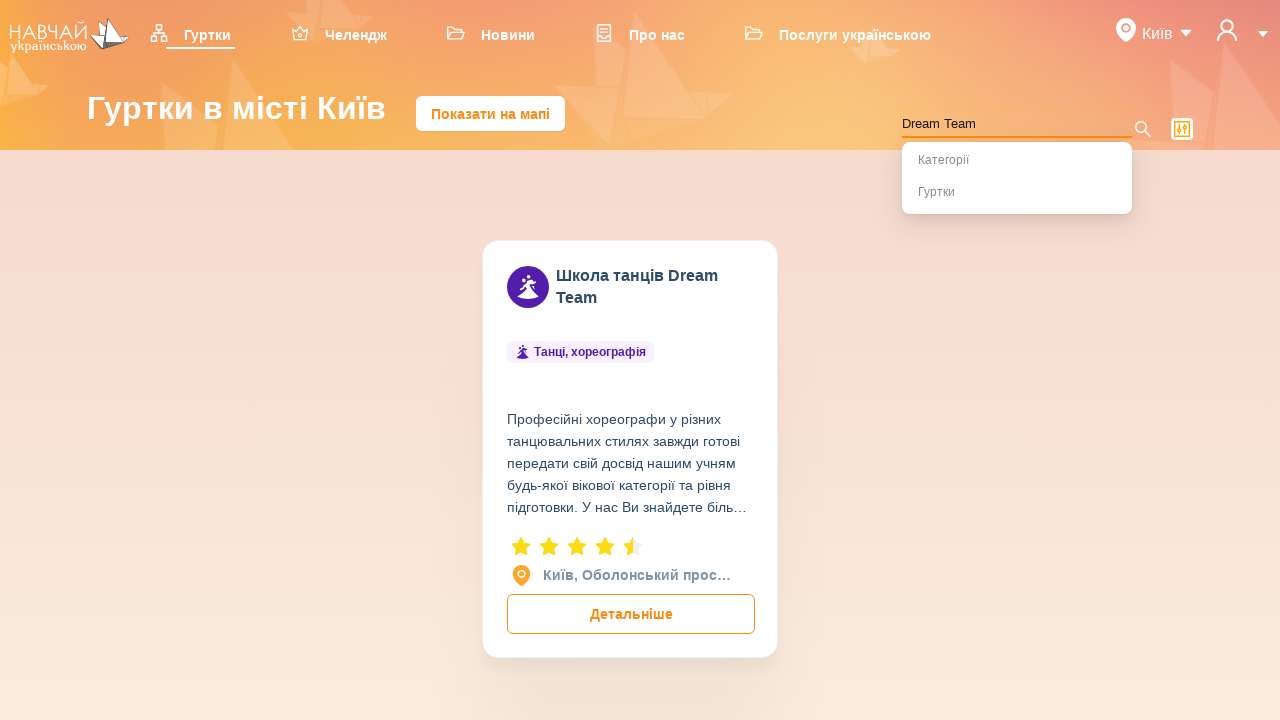

Waited for results container to detach
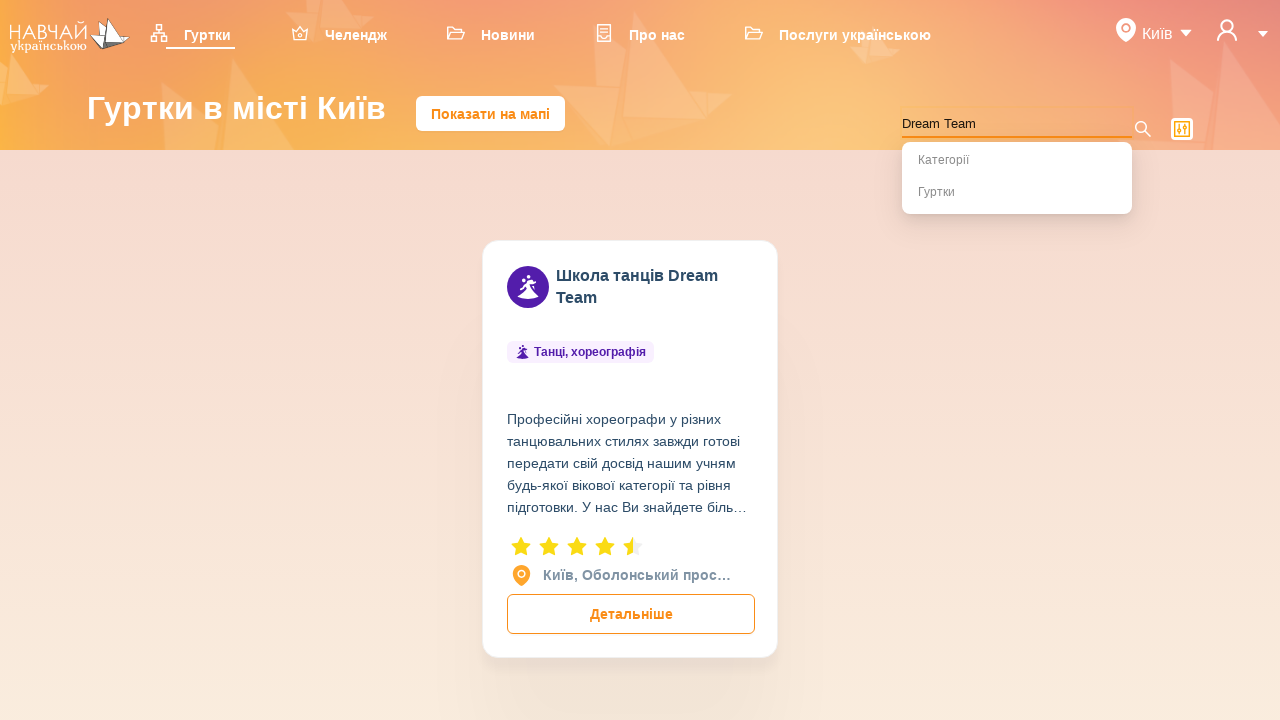

Waited for club result with '.title > .name' selector to appear
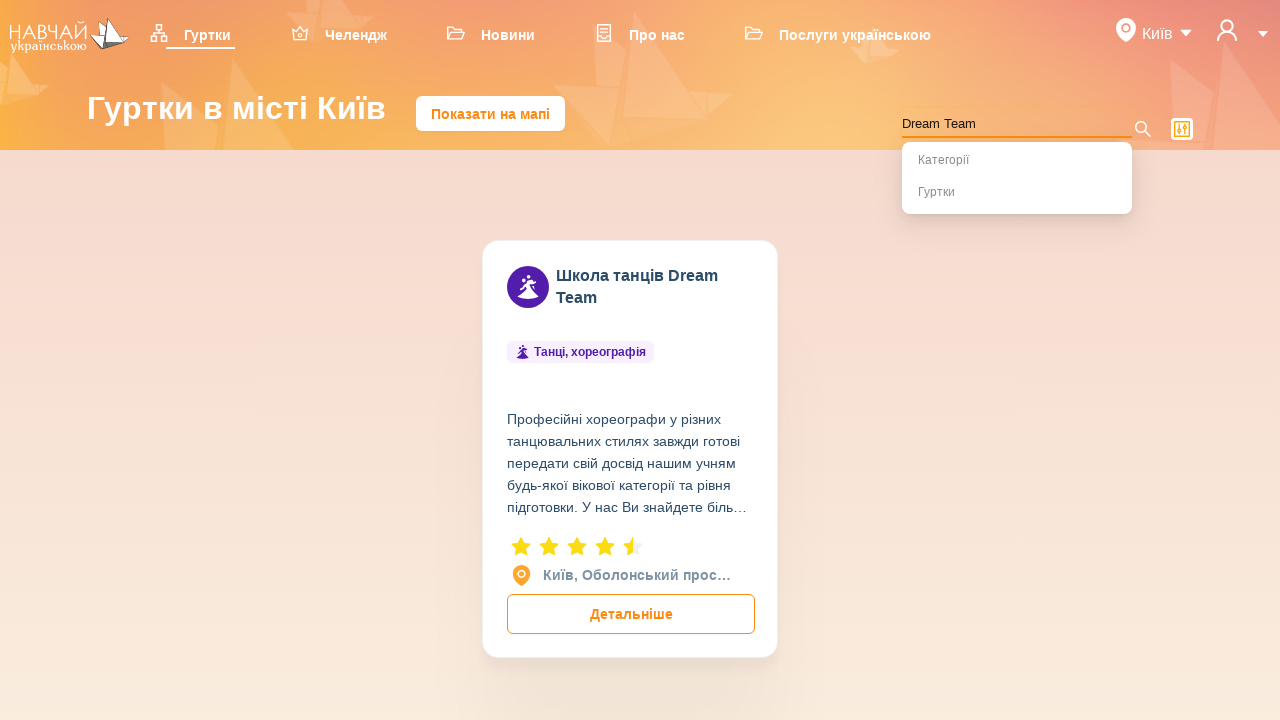

Clicked on the 'Dream Team' club result at (656, 287) on .title > .name
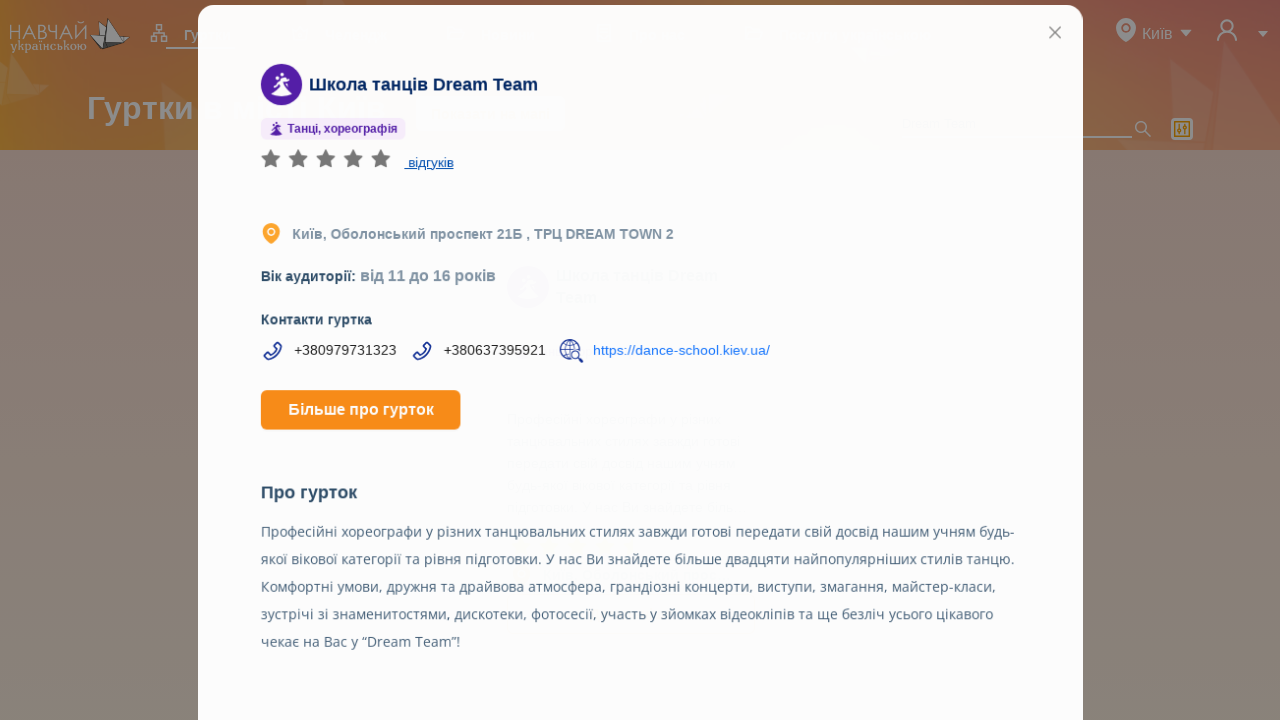

Waited for club details page to load (1500ms)
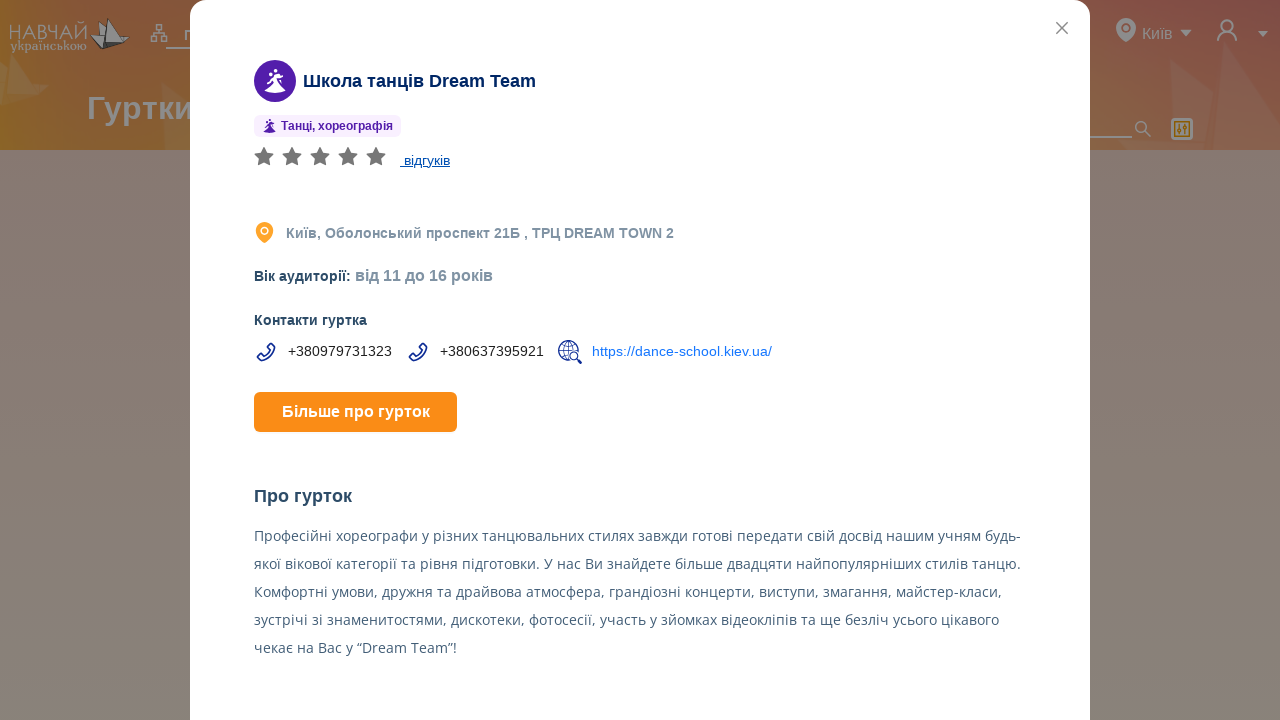

Waited for club name element '.club-name' to appear
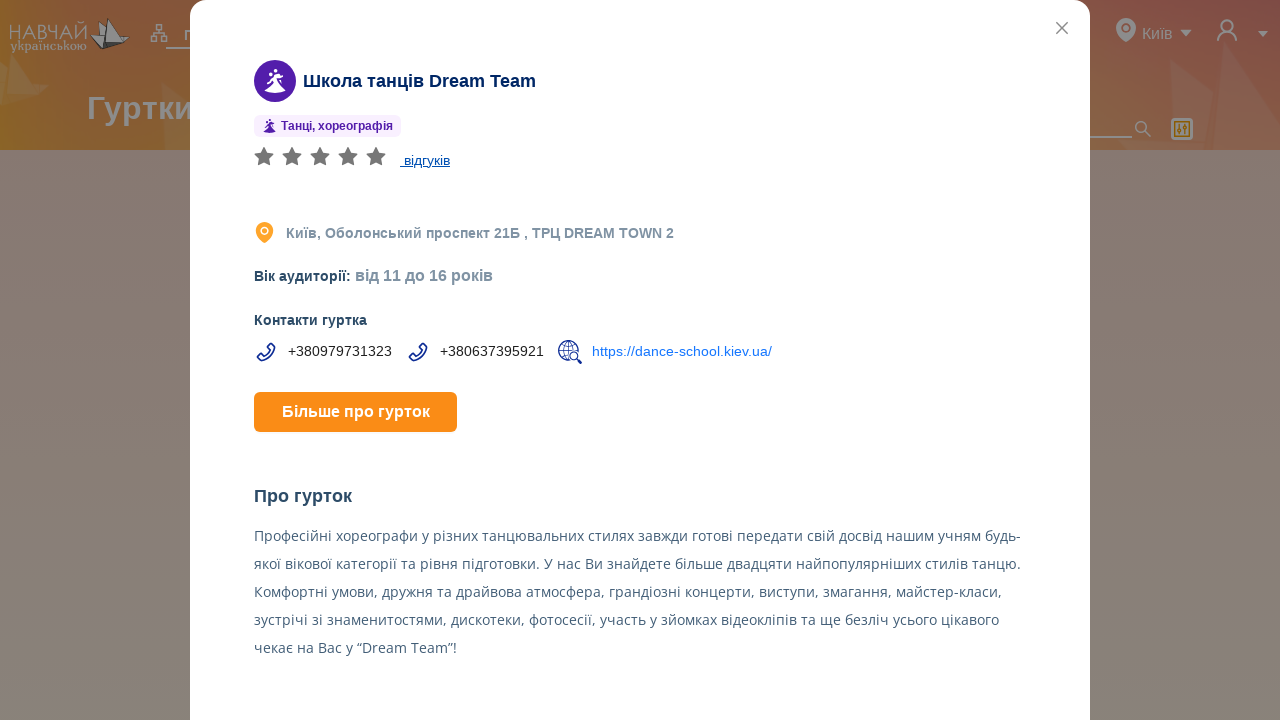

Verified club name is 'Школа танців Dream Team'
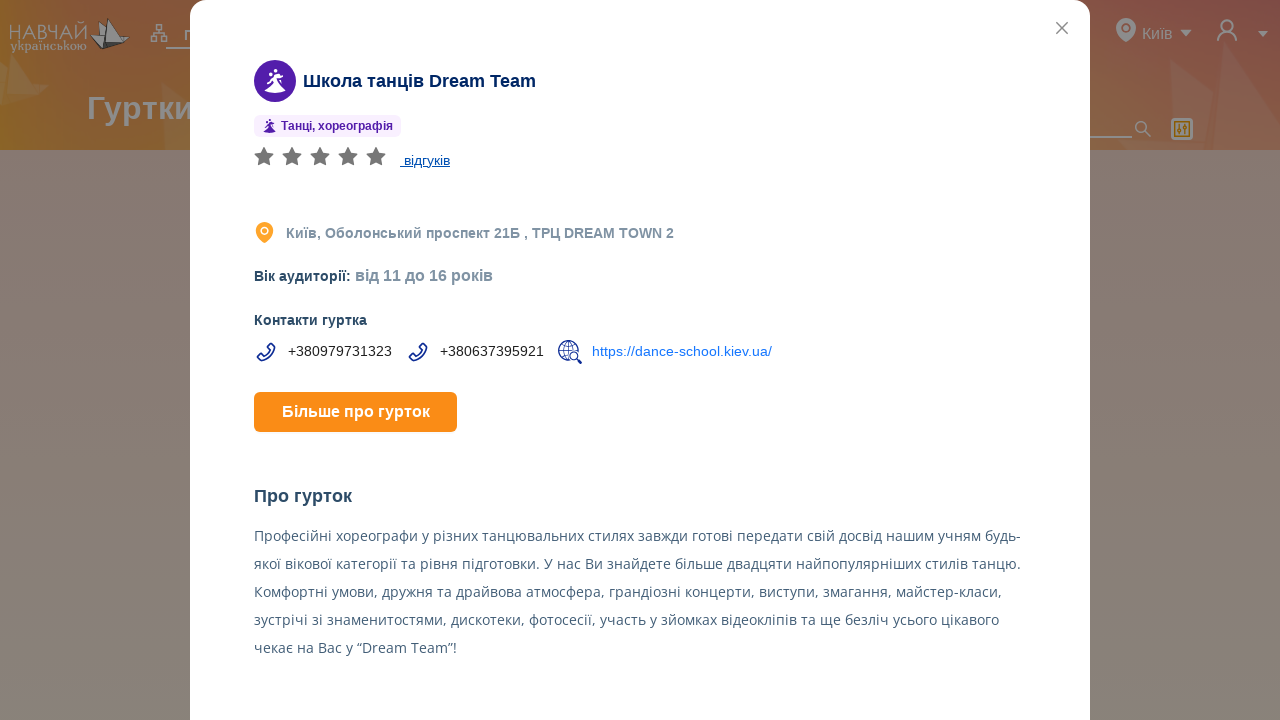

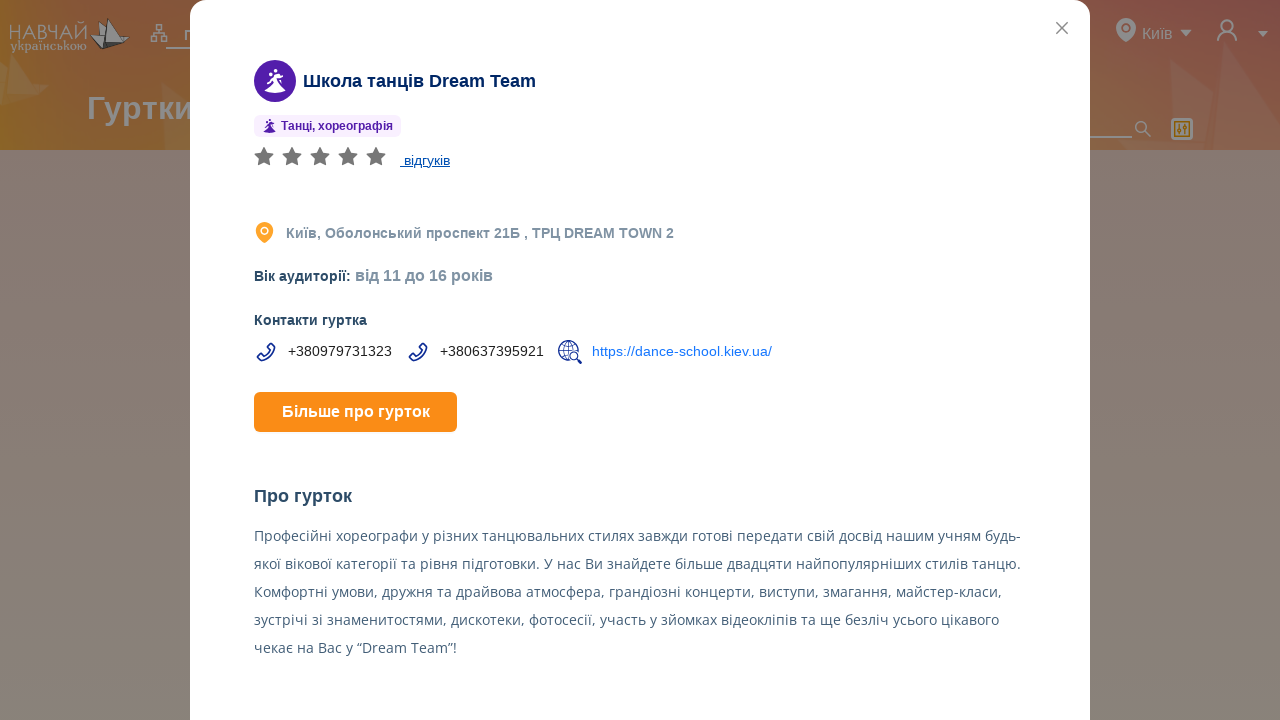